Navigates to a PTT forum post, scrolls to the bottom of the page to load all content, and clicks on the article polling element.

Starting URL: https://www.ptt.cc/bbs/Baseball/M.1615711239.A.8E2.html

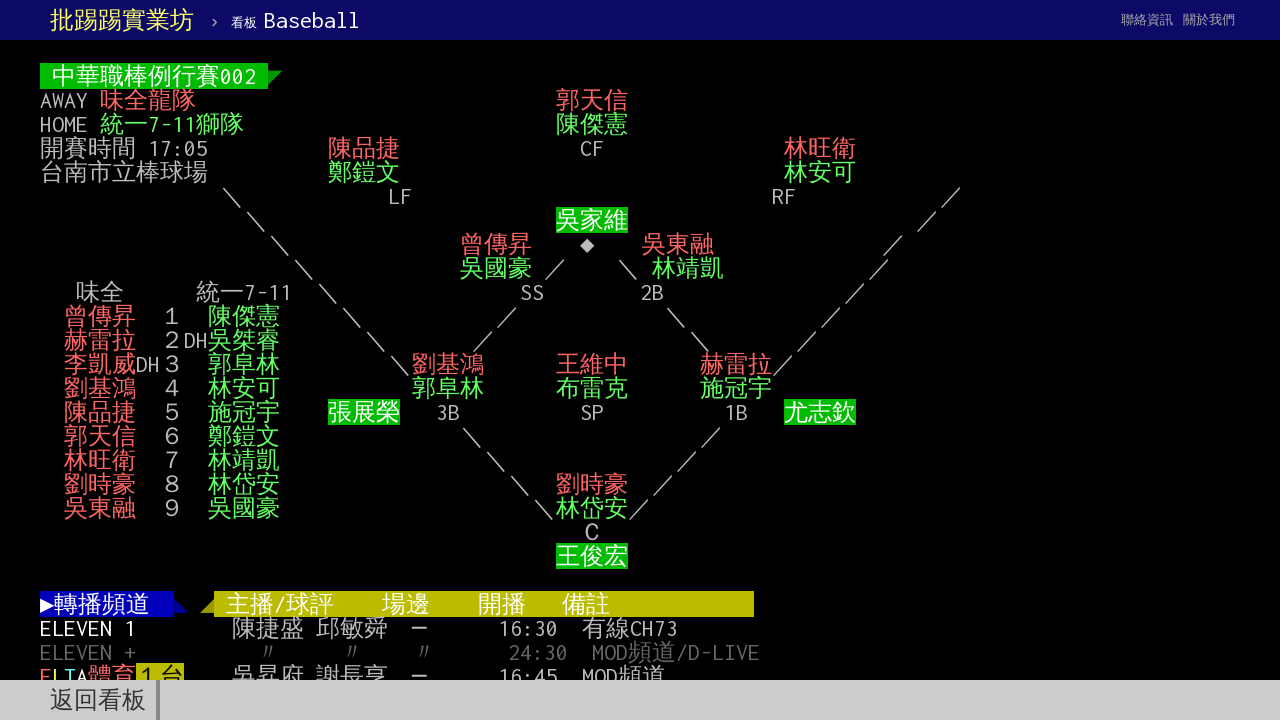

Retrieved initial scroll height of the page
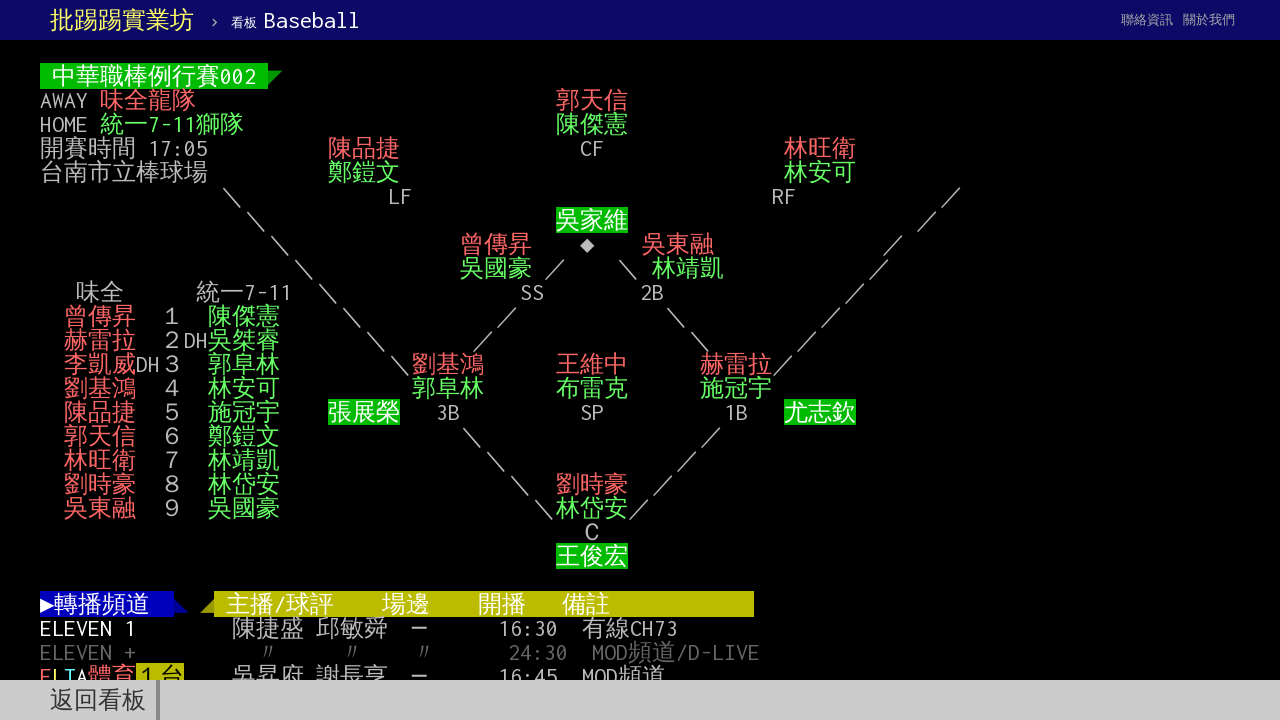

Scrolled down to the bottom of the page
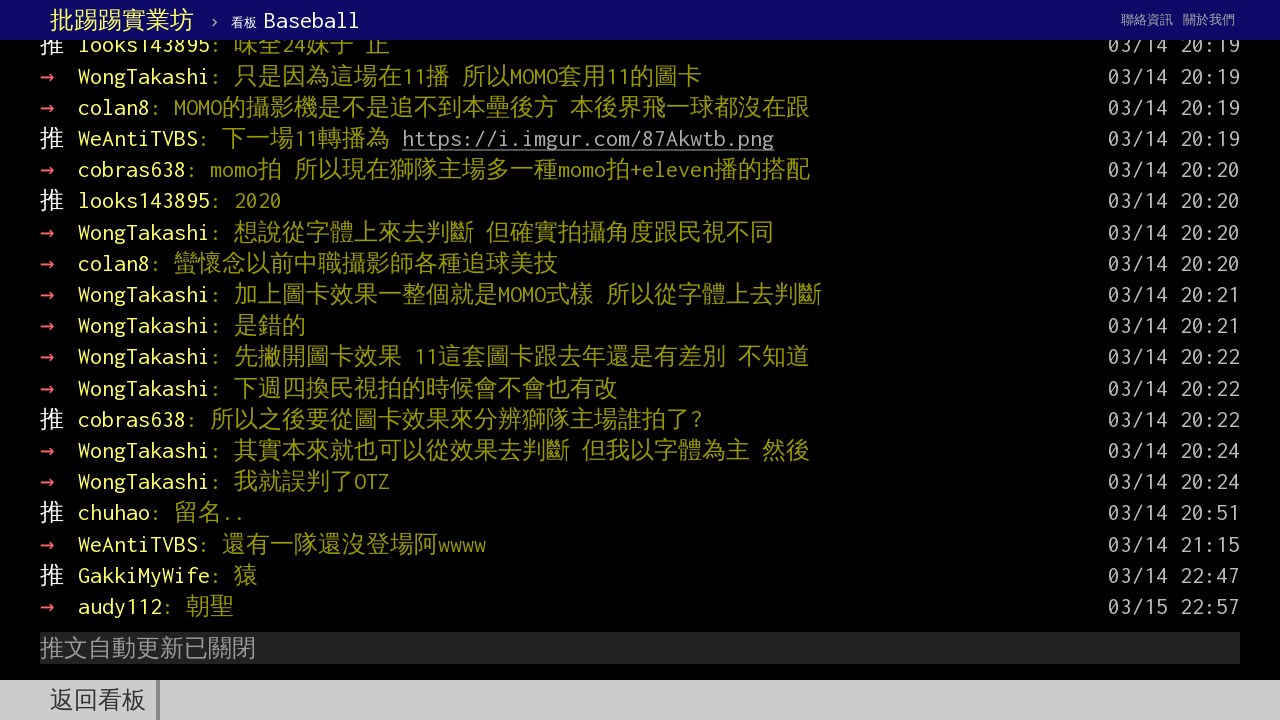

Waited 2 seconds for content to load
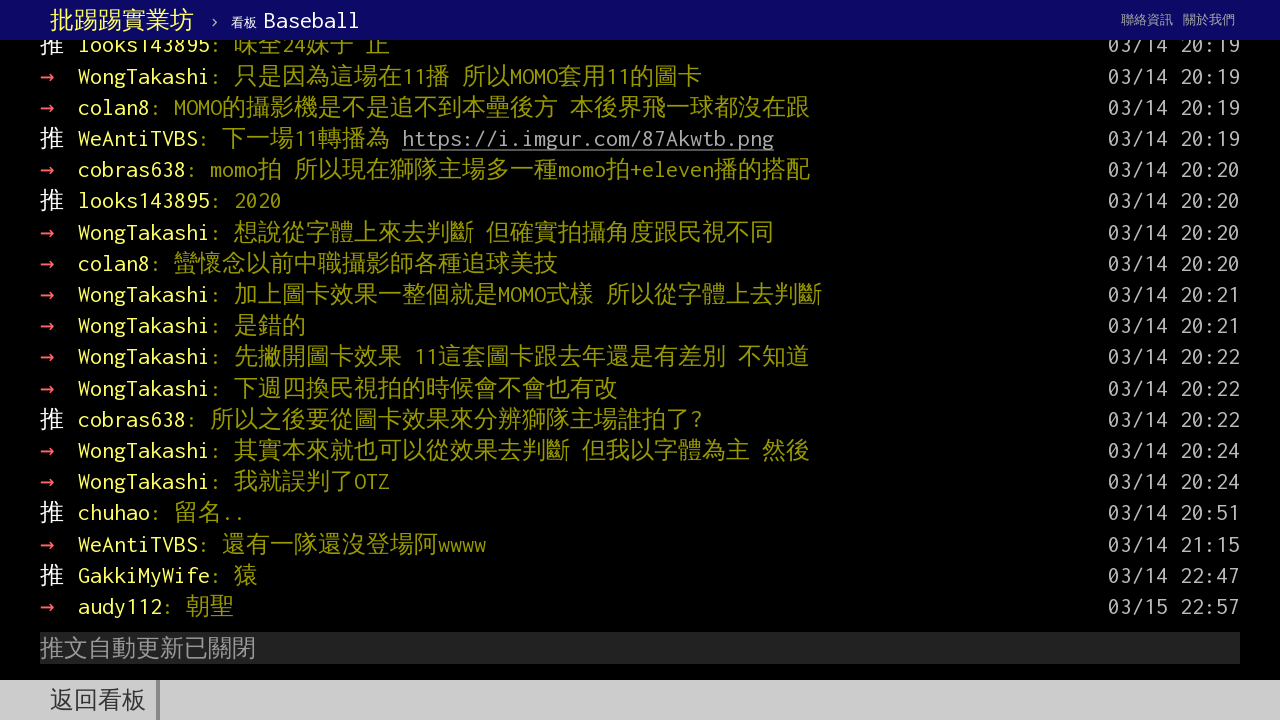

Retrieved updated scroll height of the page
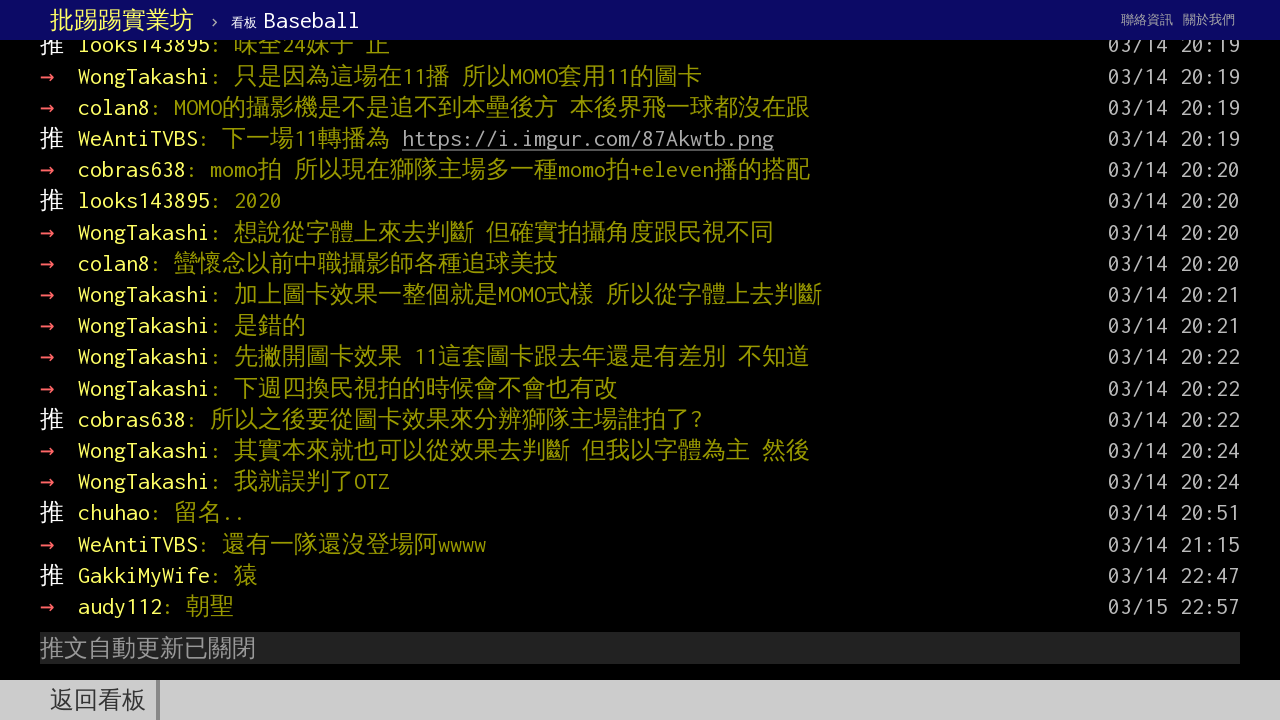

Clicked on the article polling element at (640, 648) on #article-polling
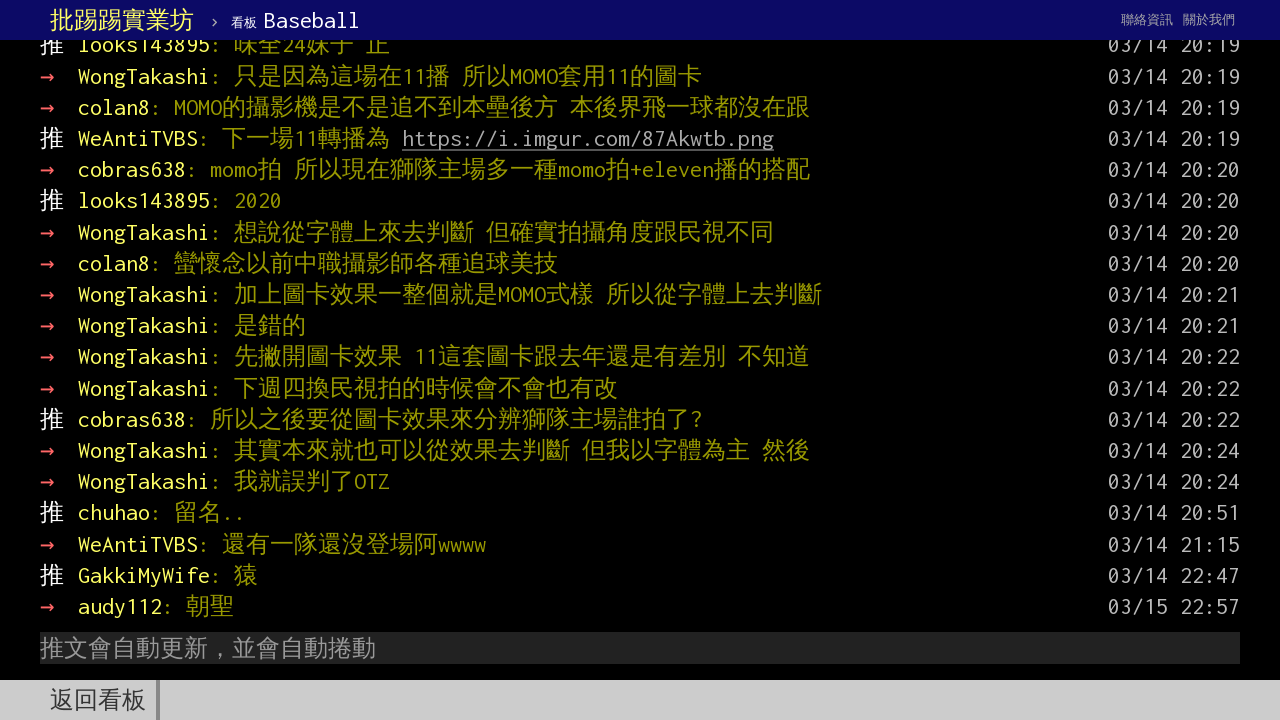

Waited for push content to appear after clicking polling element
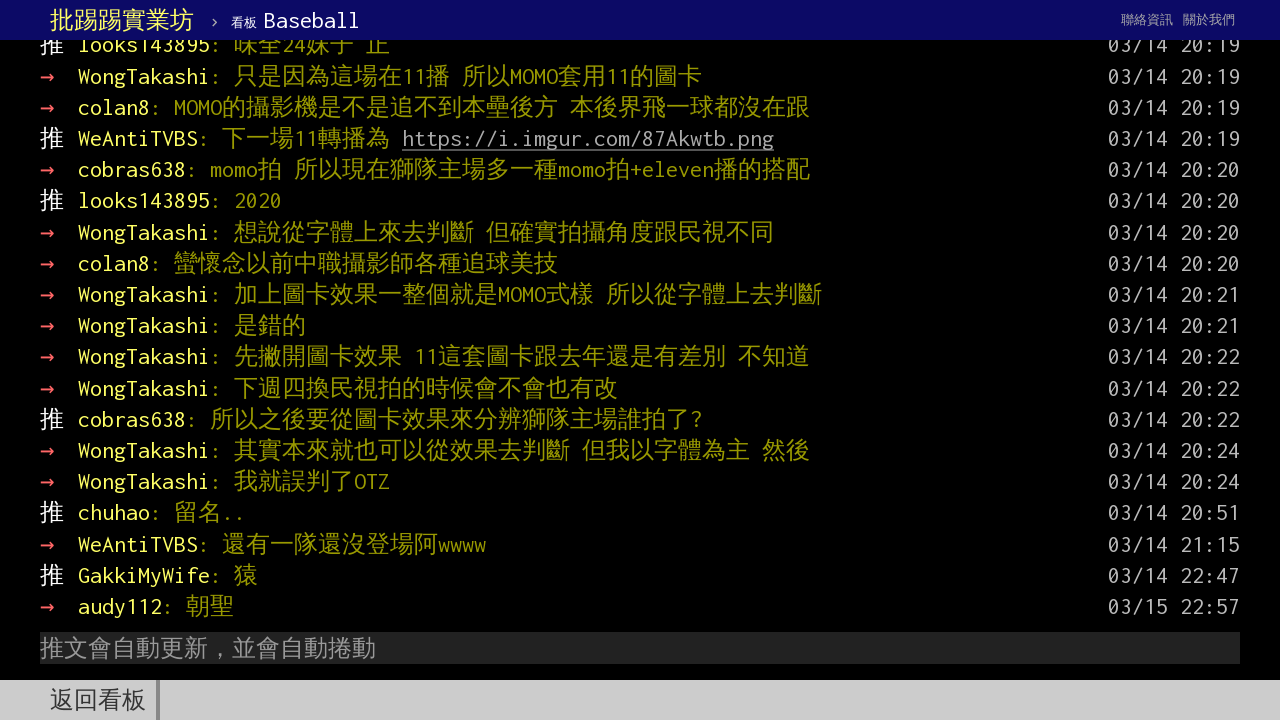

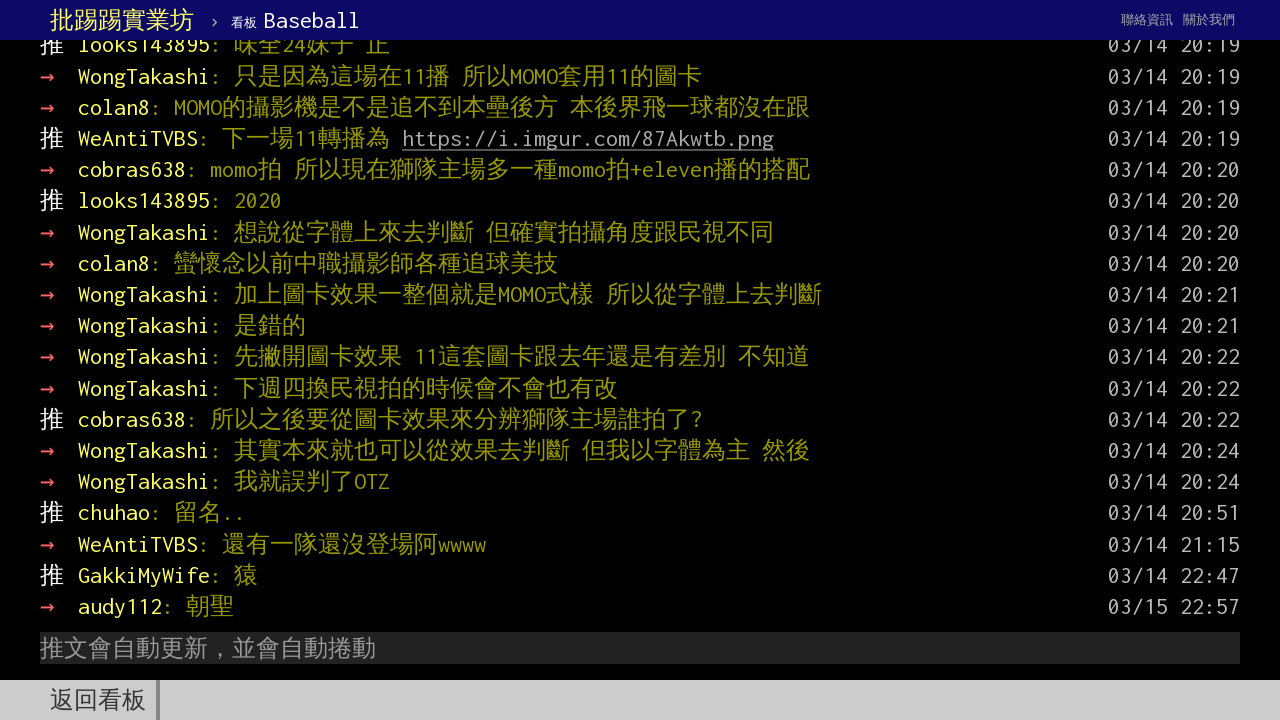